Tests right-click context menu functionality by performing a right-click on a designated area, verifying the alert message, then clicking a link to open a new page and verifying its content

Starting URL: https://the-internet.herokuapp.com/context_menu

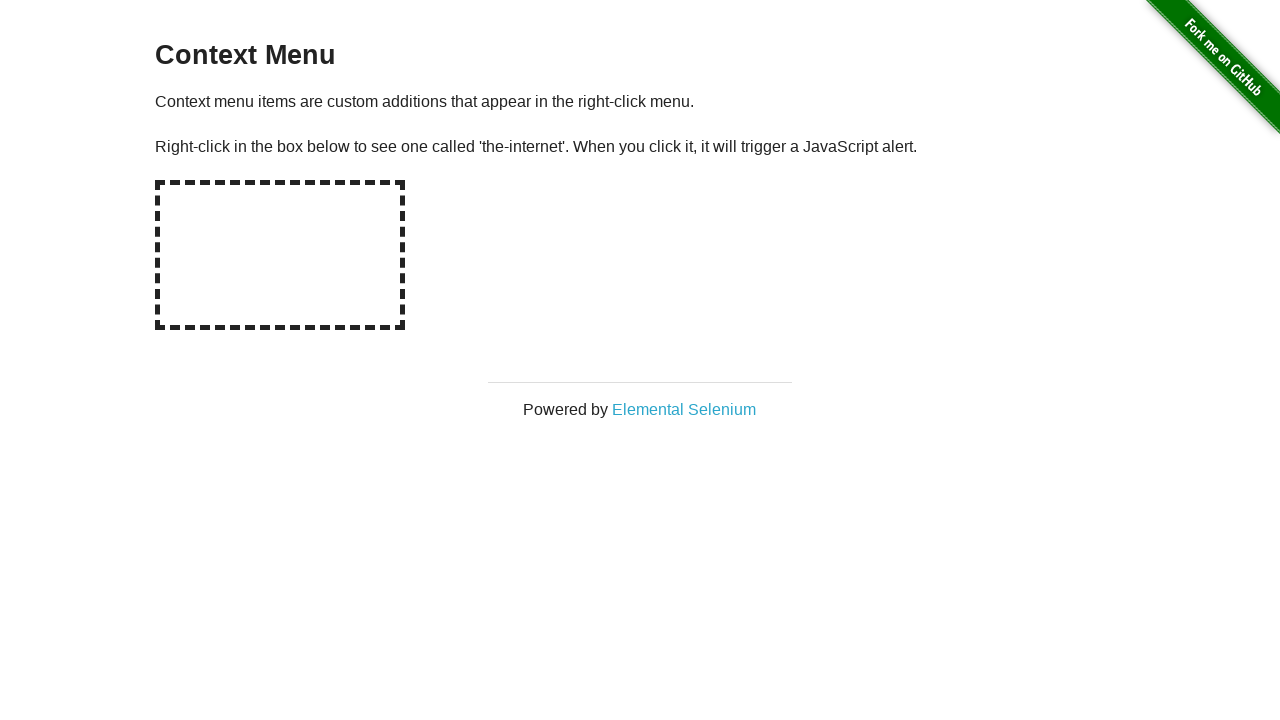

Right-clicked on the hot-spot area at (280, 255) on #hot-spot
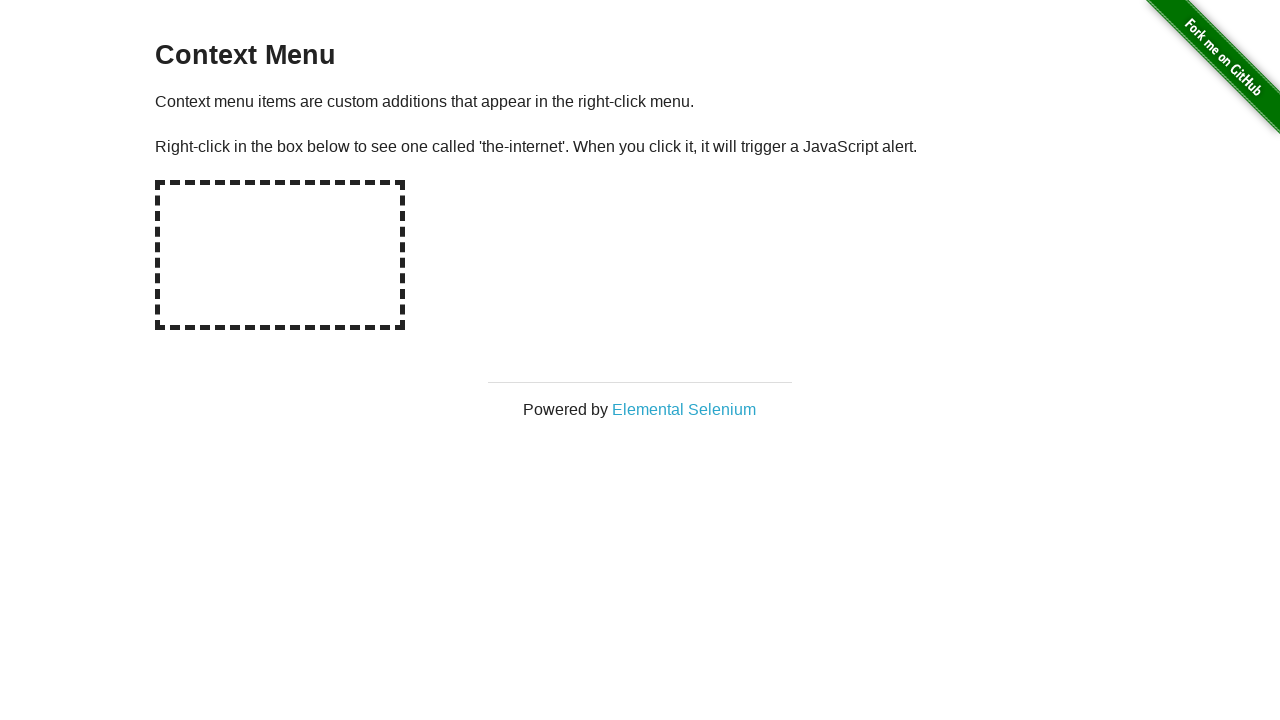

Set up dialog handler to capture and accept alert
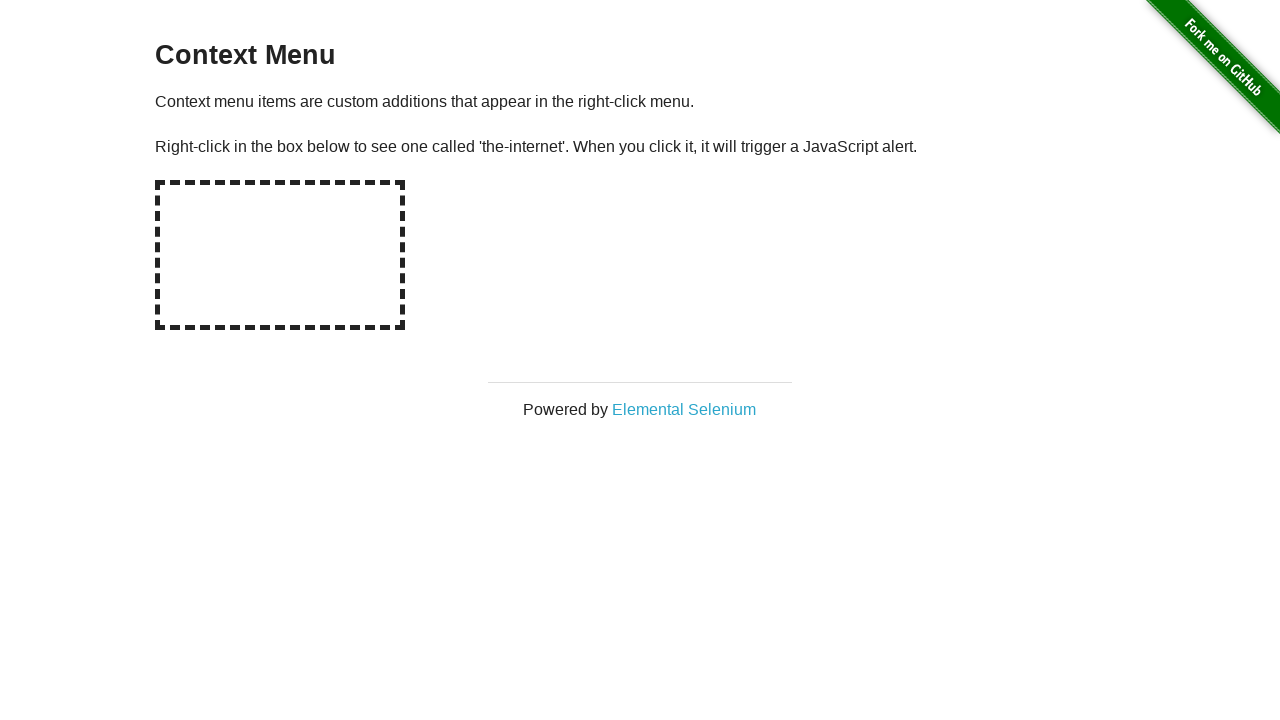

Right-clicked on hot-spot area again to trigger dialog with handler active at (280, 255) on #hot-spot
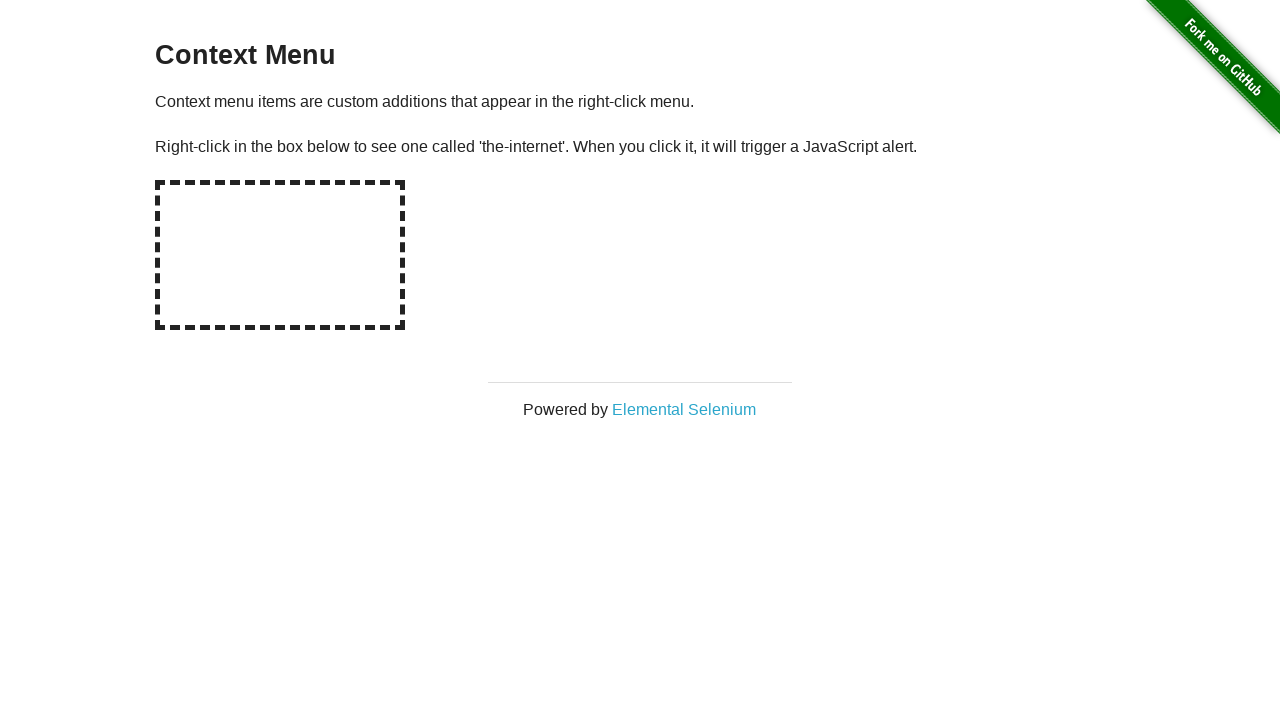

Waited for dialog to be processed
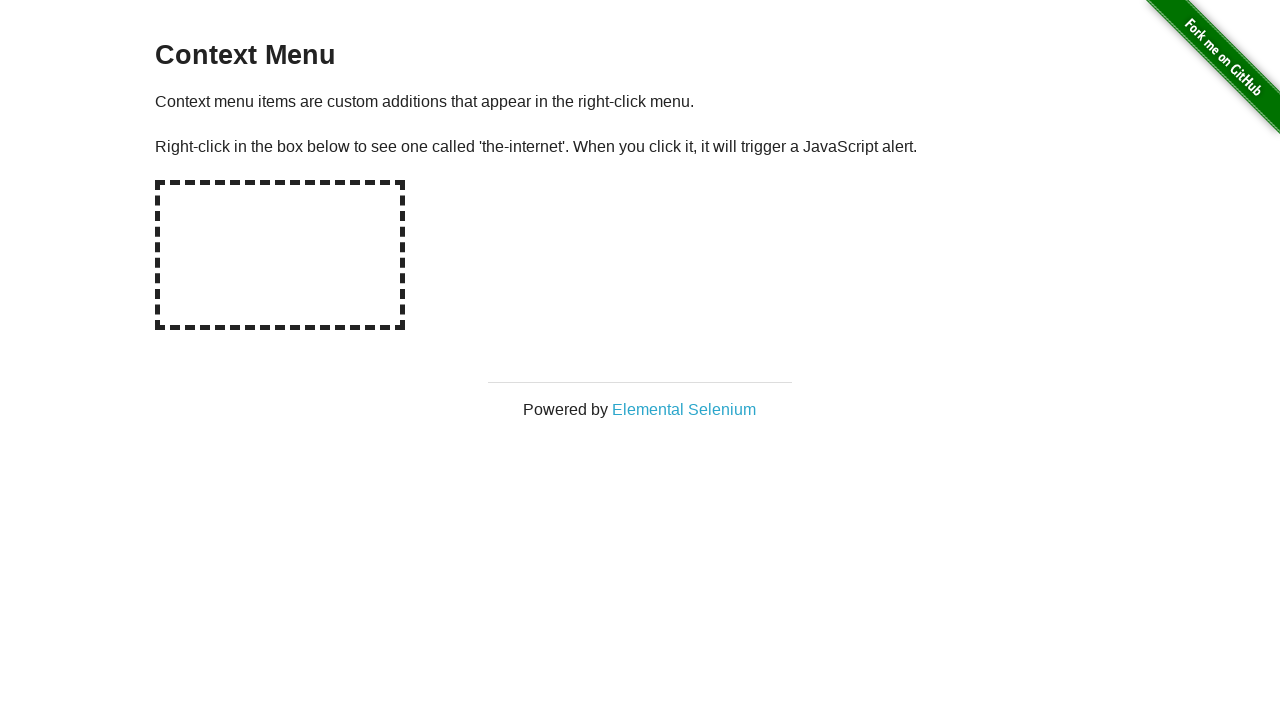

Clicked 'Elemental Selenium' link to open new page at (684, 409) on xpath=//*[text()='Elemental Selenium']
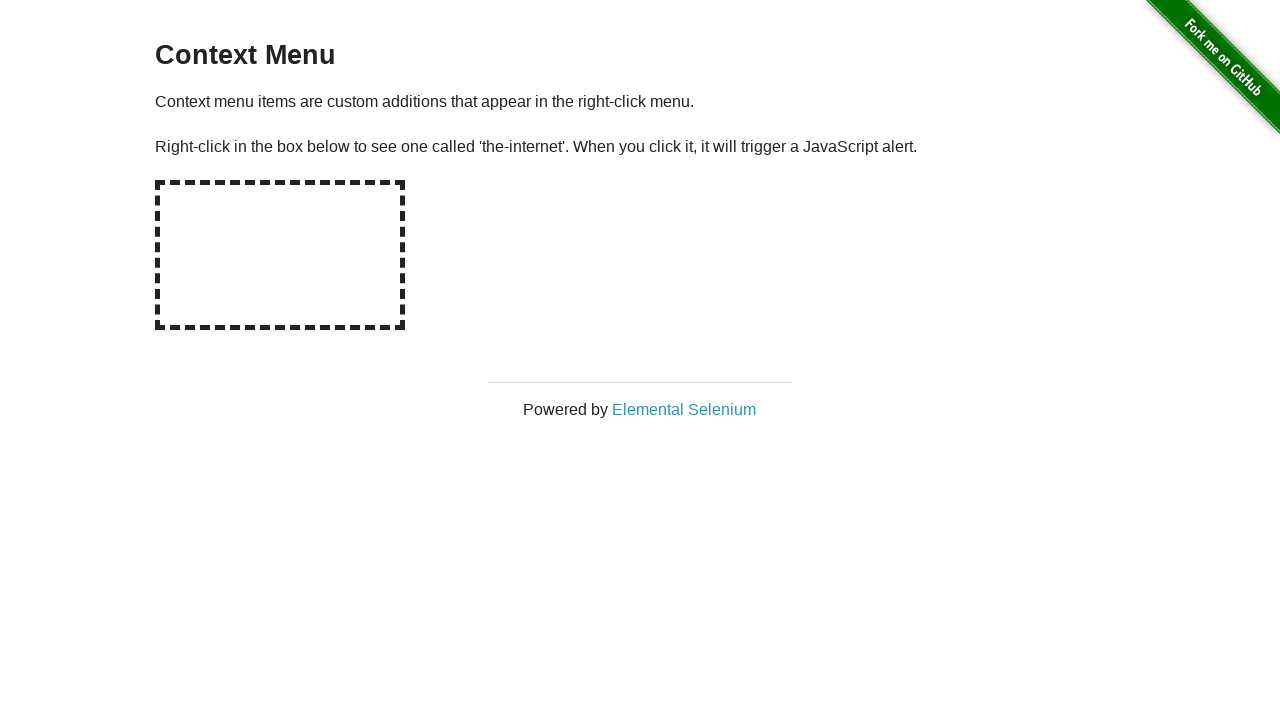

Switched to new page after link click
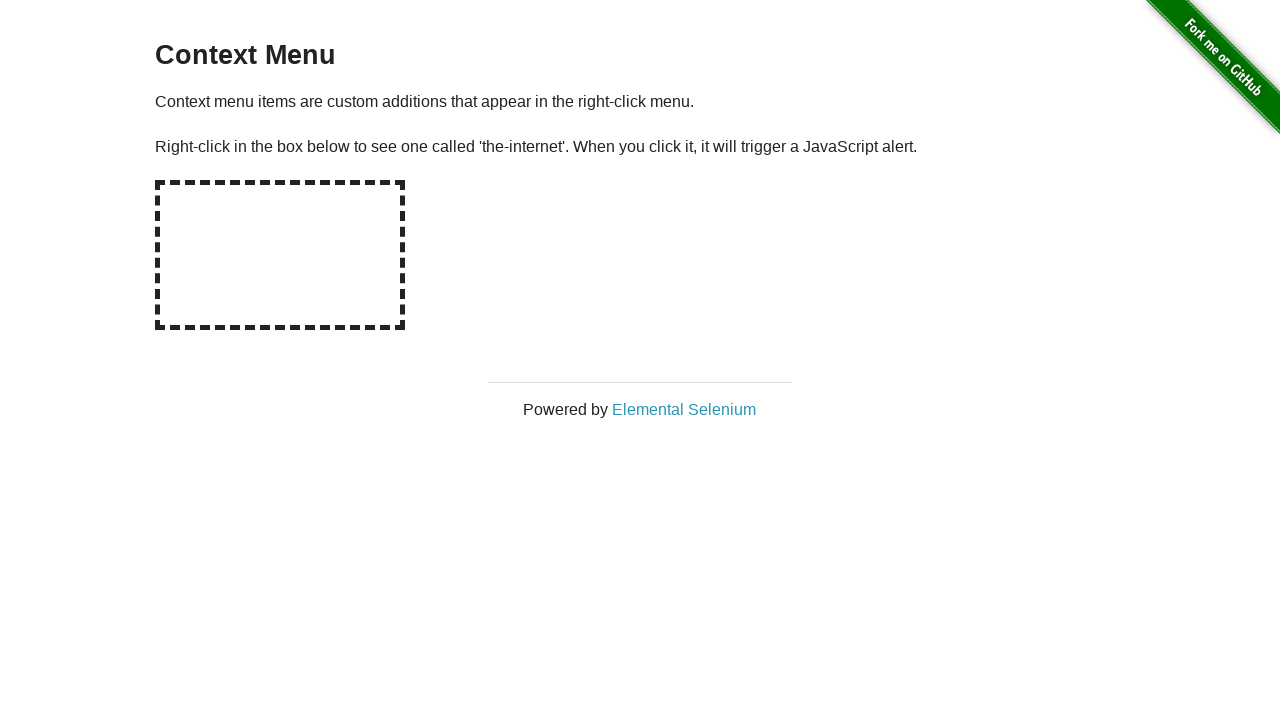

Waited for h1 element to load on new page
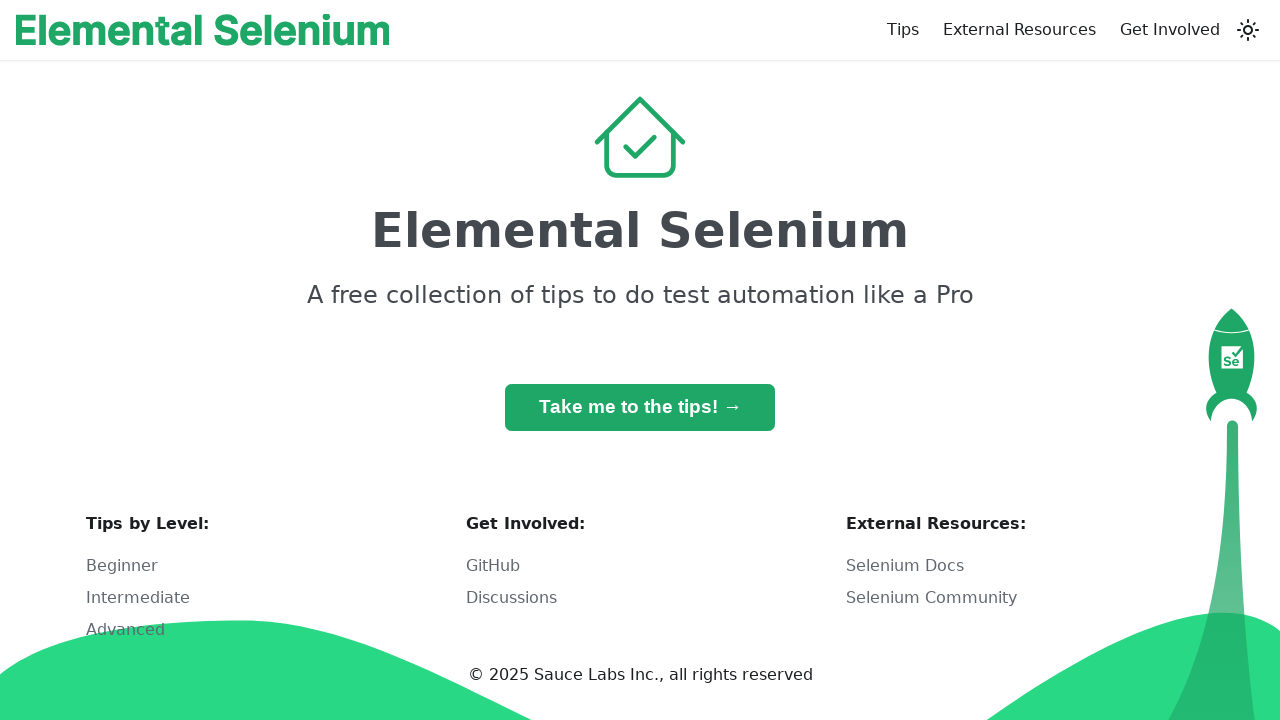

Retrieved h1 text content: 'Elemental Selenium'
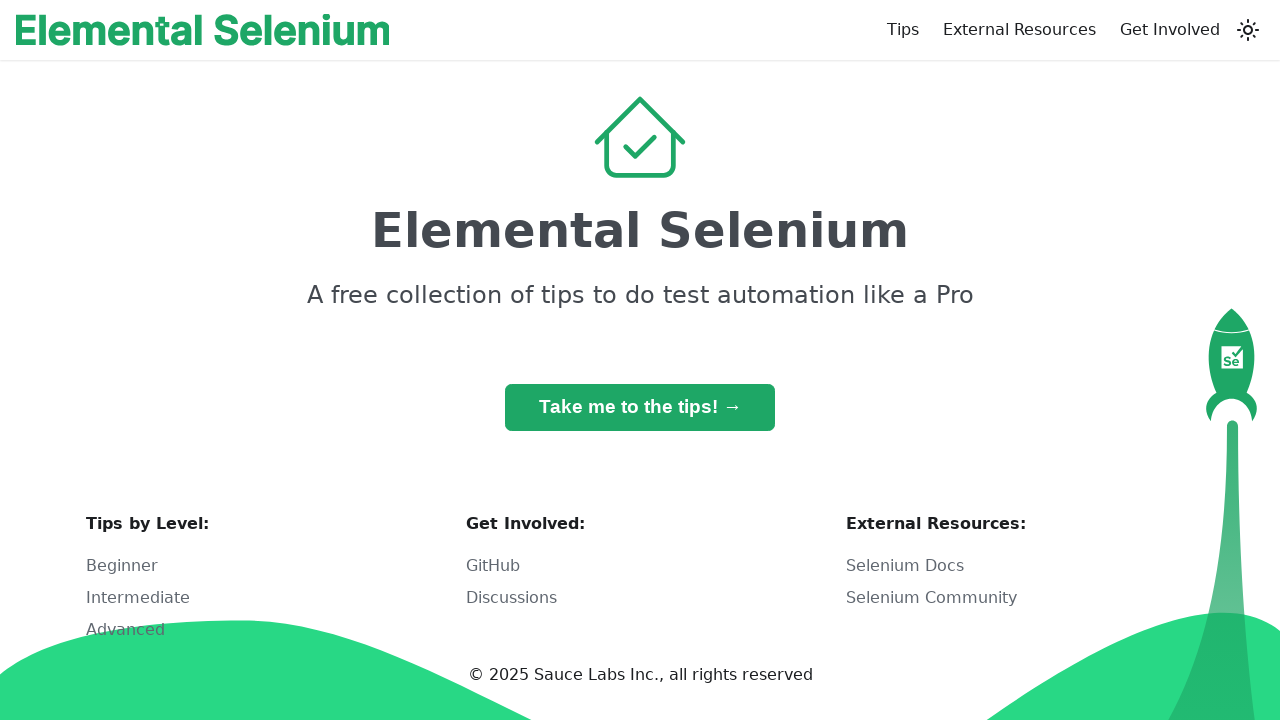

Verified that h1 text matches 'Elemental Selenium'
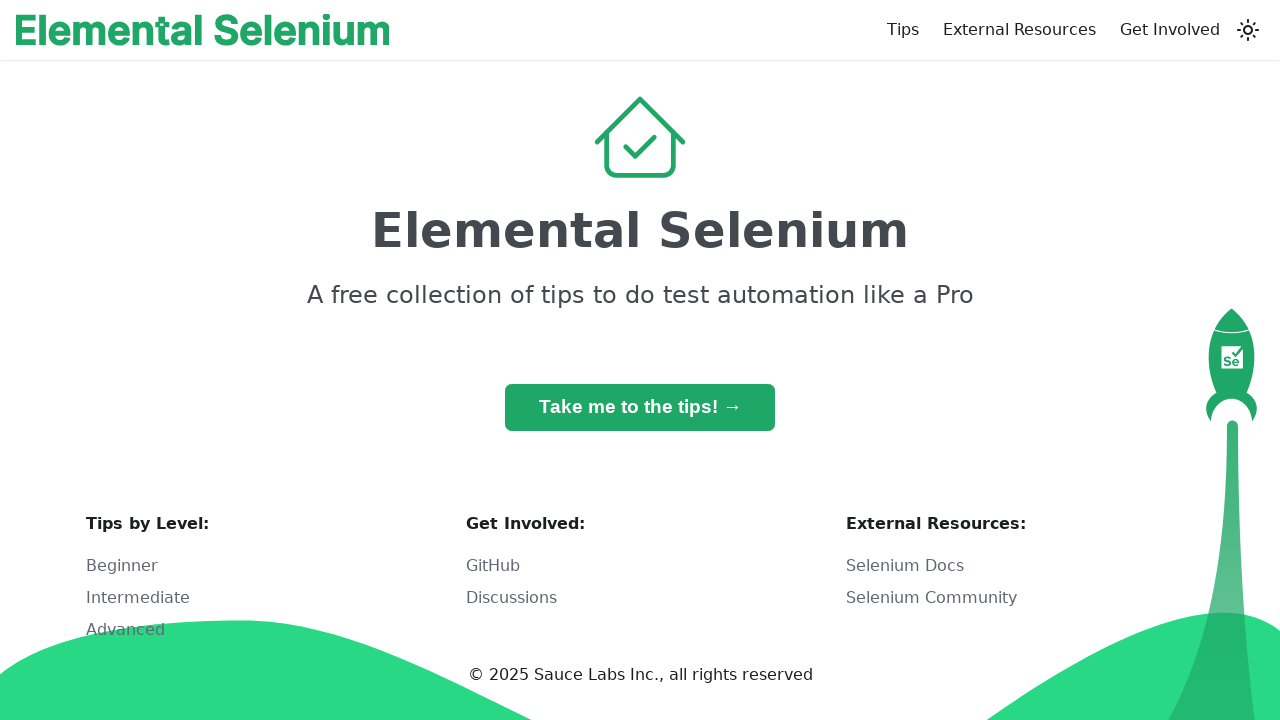

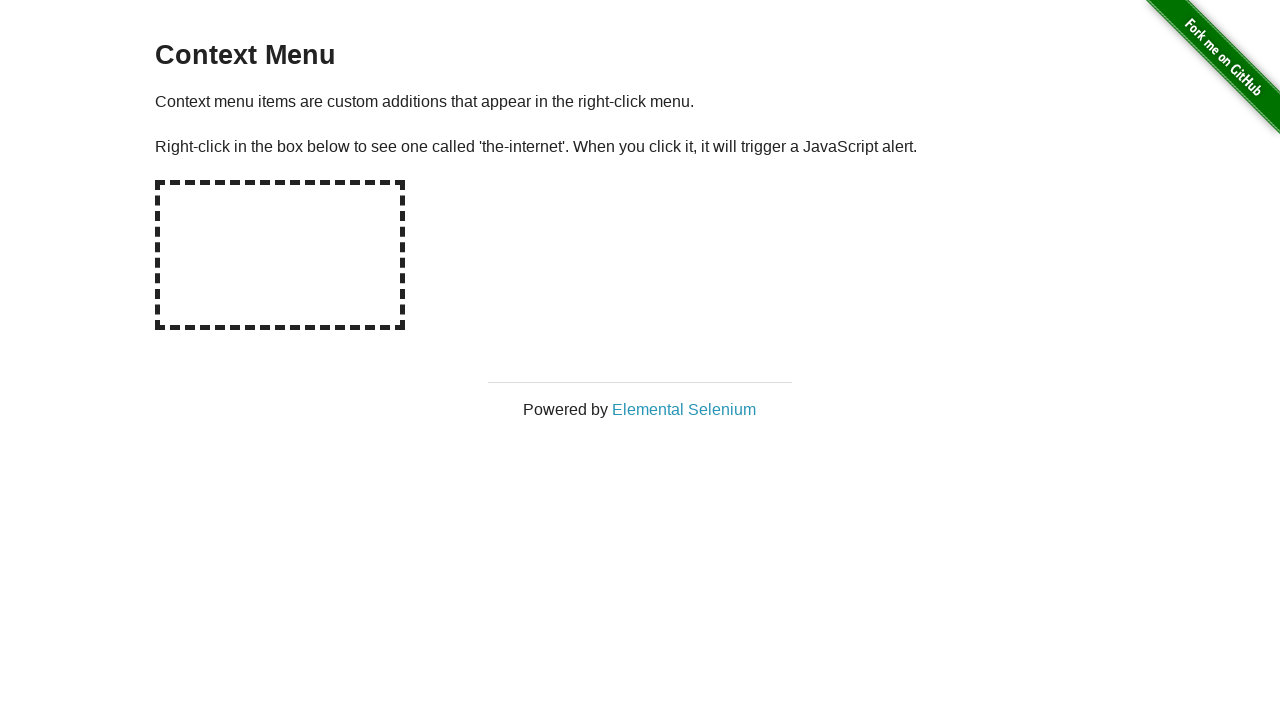